Navigates to a Brazilian currency exchange rate website and verifies that the exchange rate input field is present and loaded

Starting URL: https://dolarhoje.com/

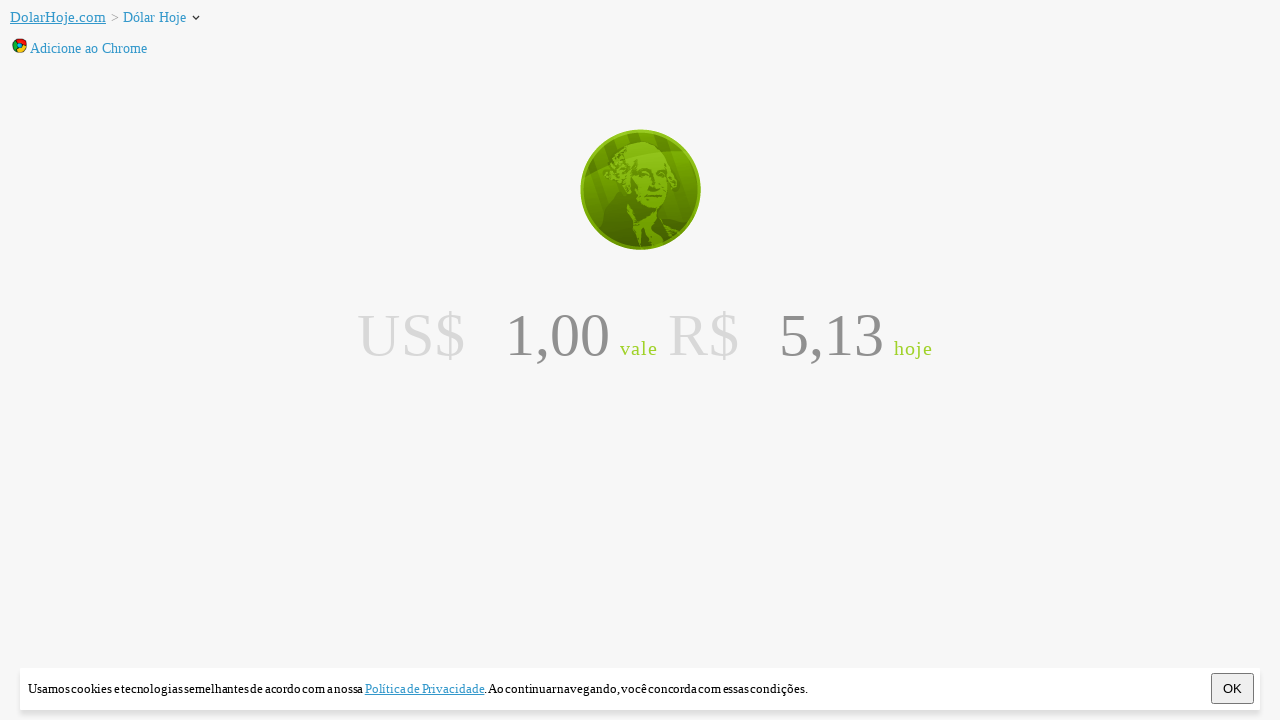

Set viewport size to 1456x876
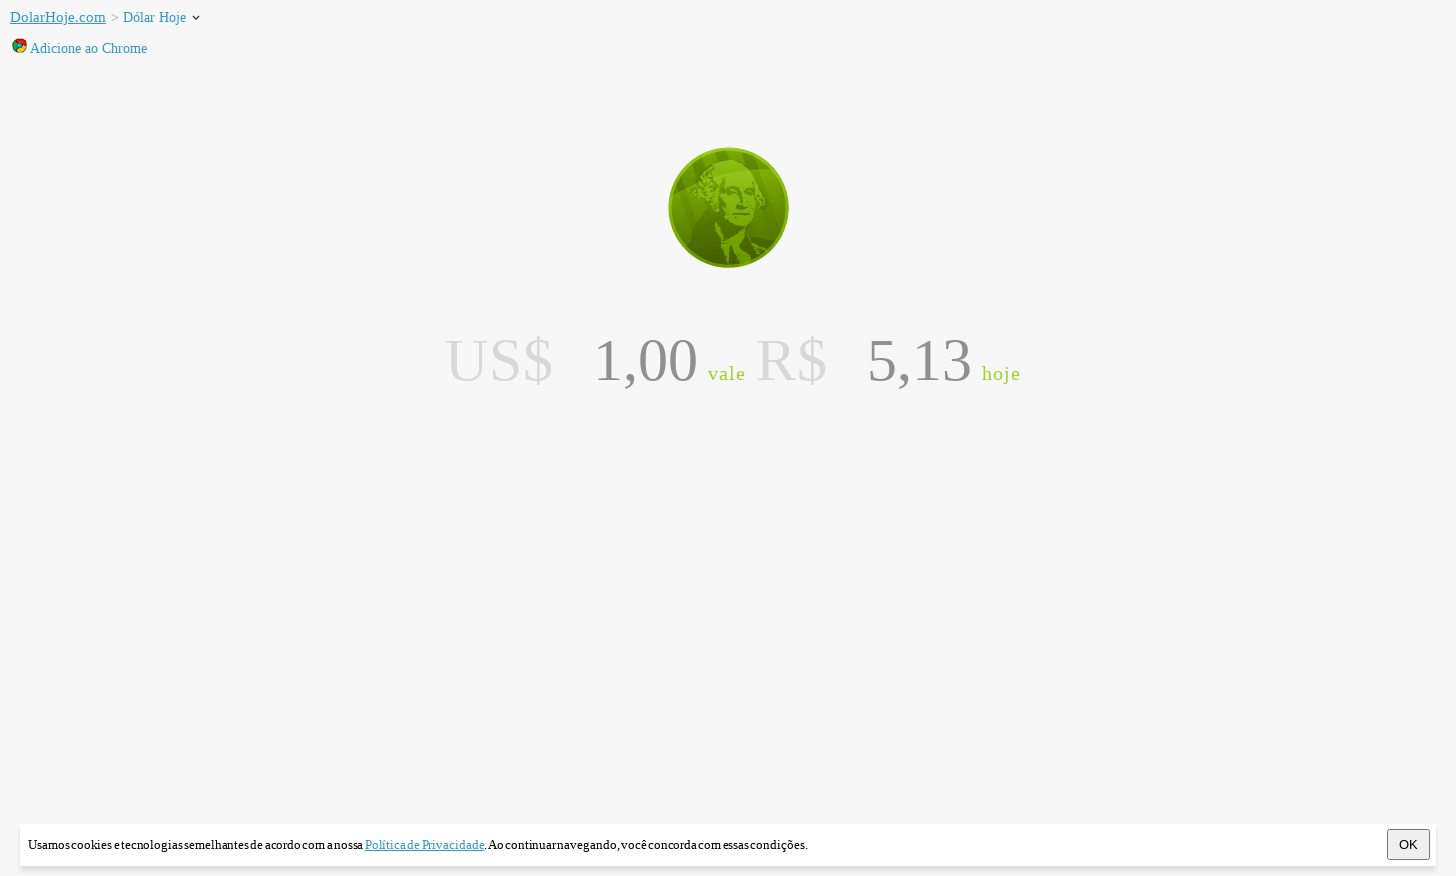

Exchange rate input field '#nacional' loaded and verified
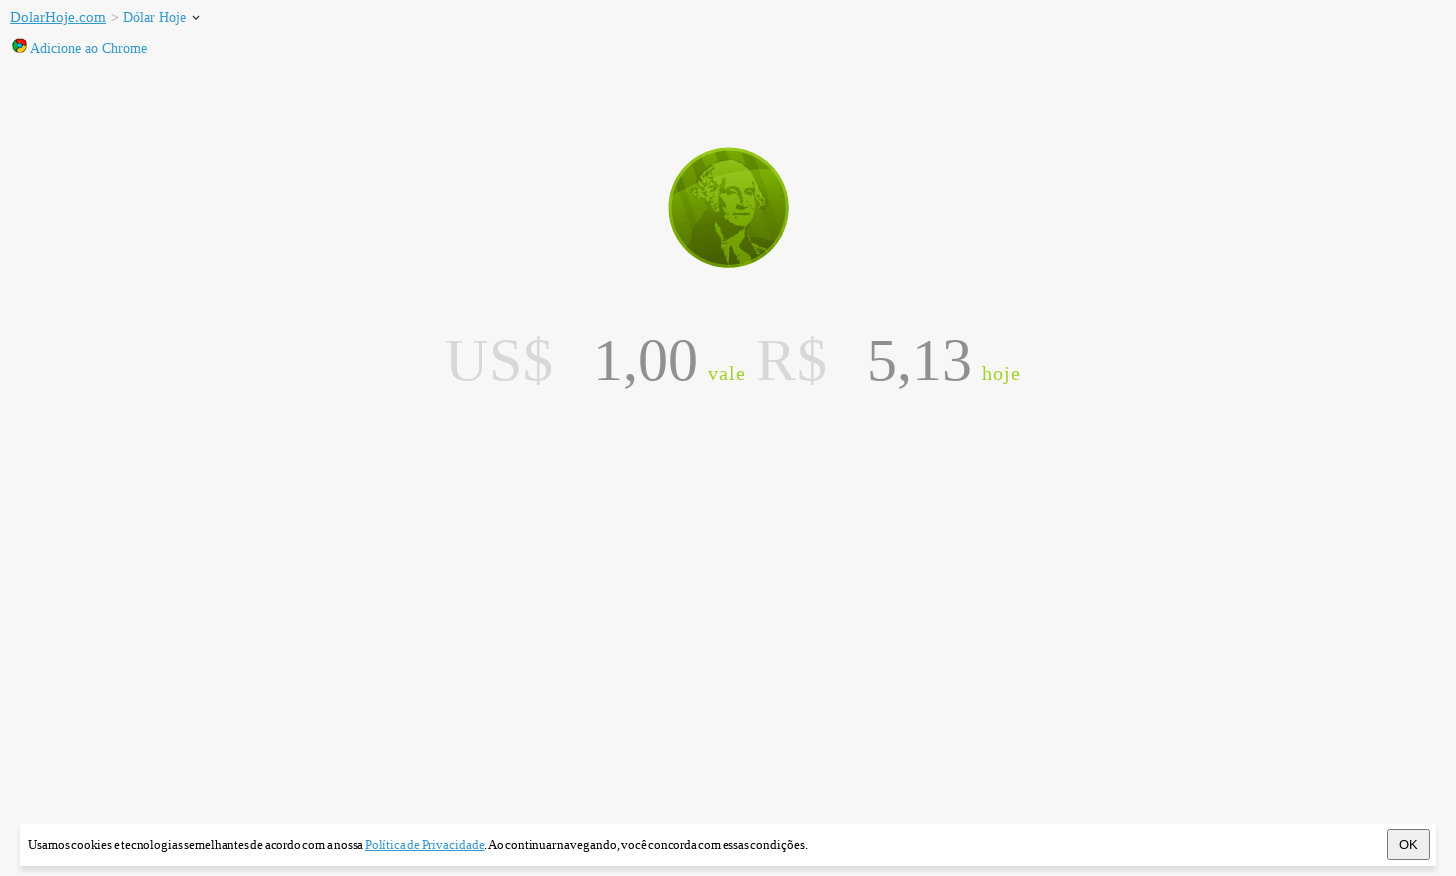

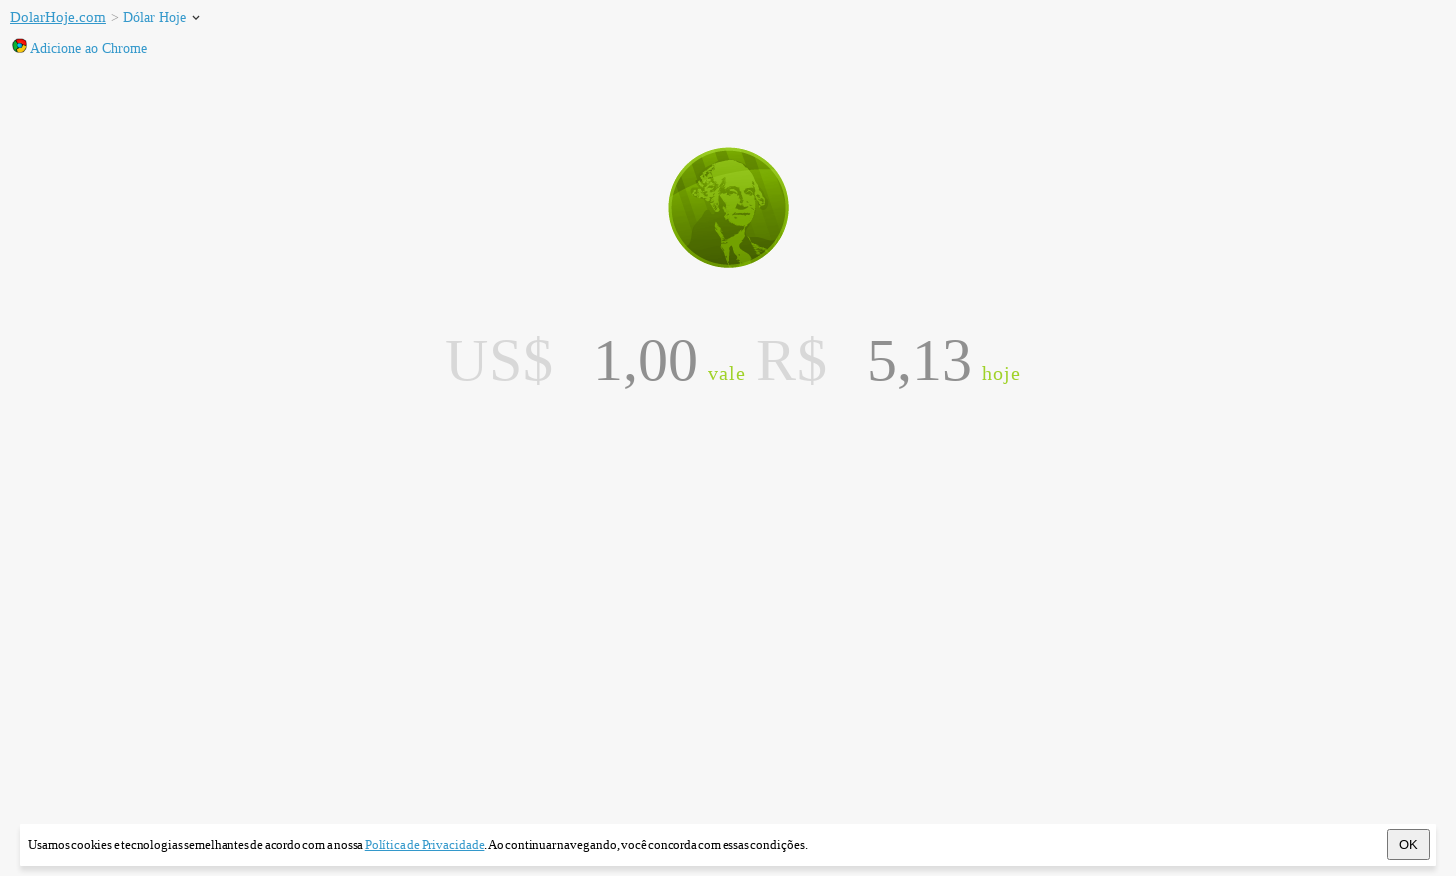